Tests prompt alert handling by clicking a button that triggers a prompt dialog and entering text

Starting URL: https://demoqa.com/alerts

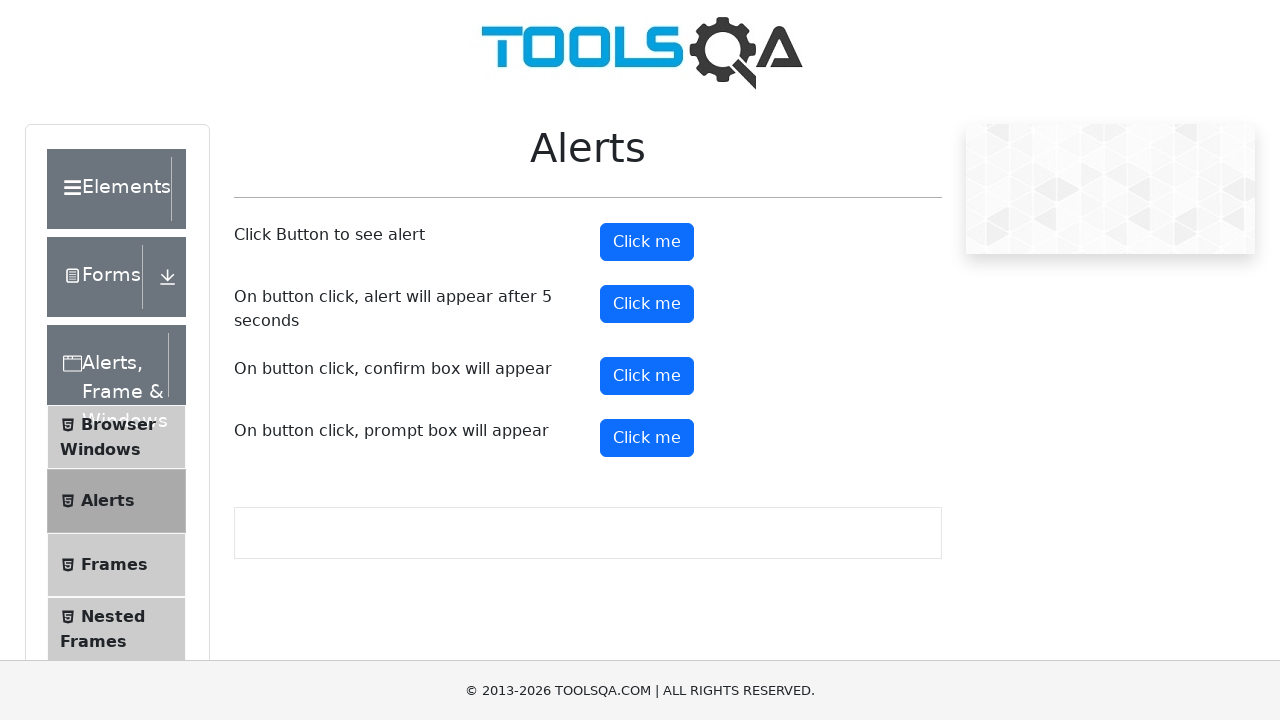

Set up dialog handler to accept prompt with 'Playwright' text
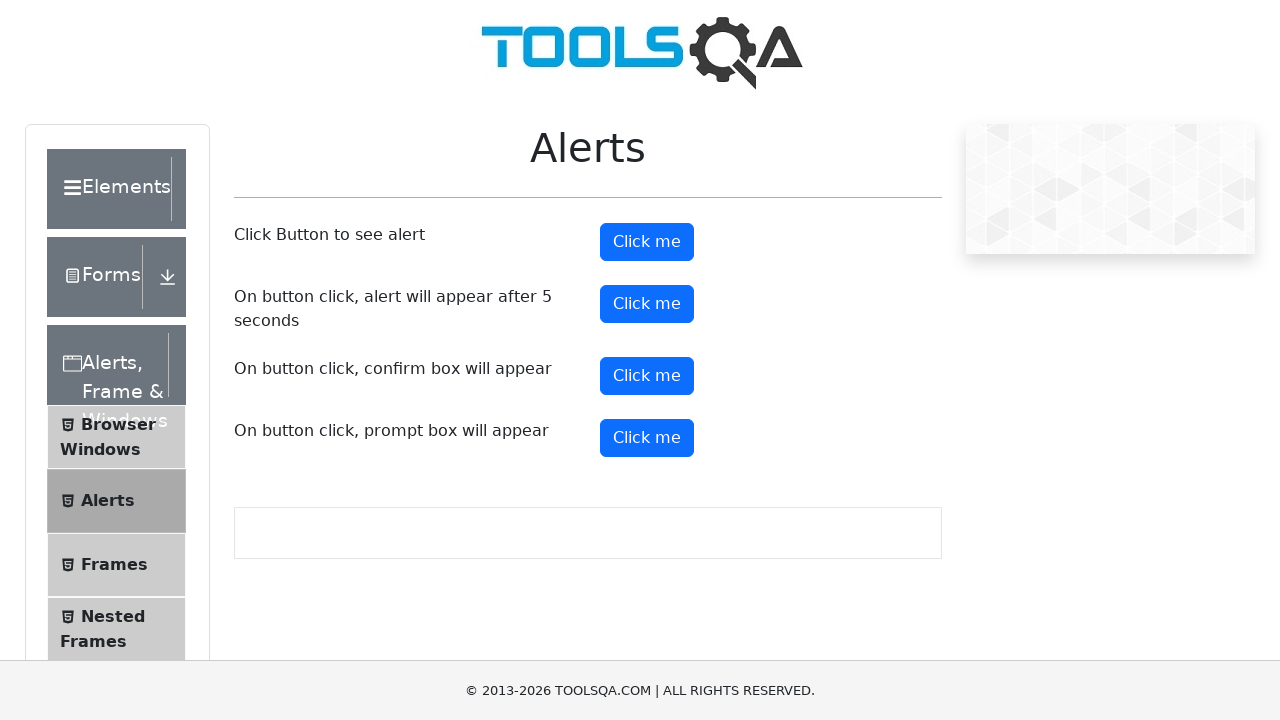

Clicked prompt alert button to trigger dialog at (647, 438) on #promtButton
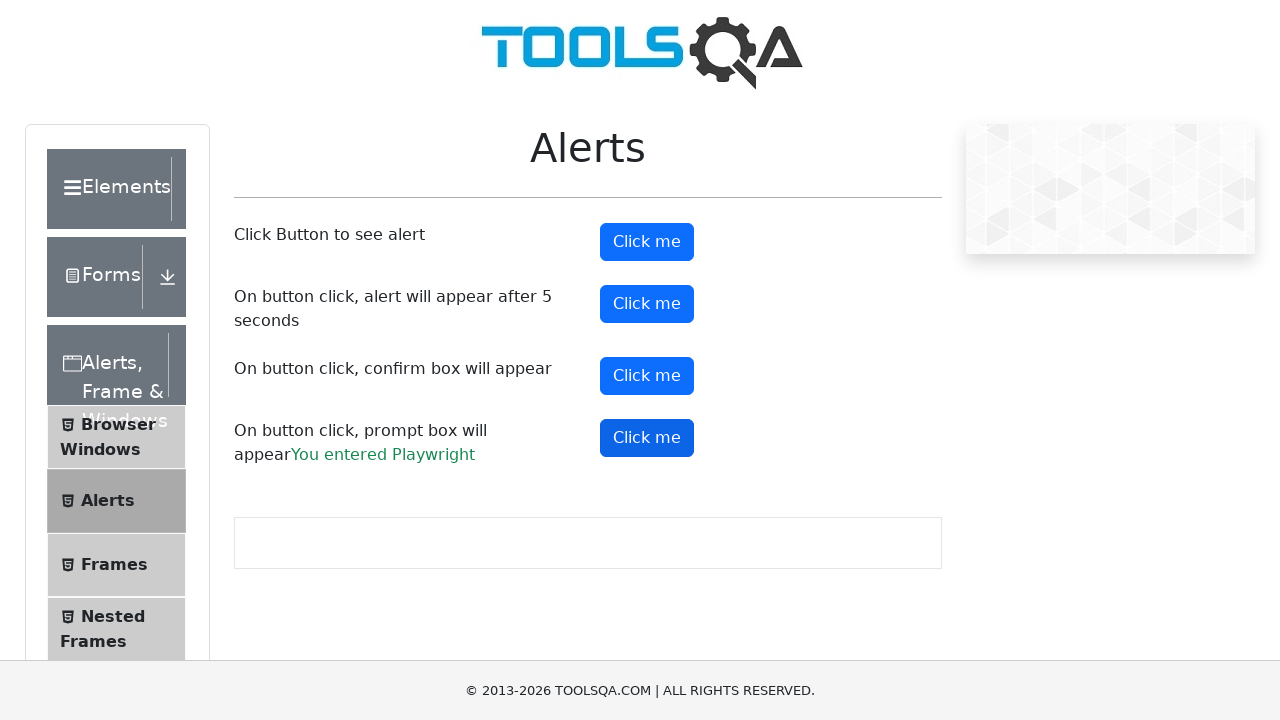

Prompt result text appeared on page
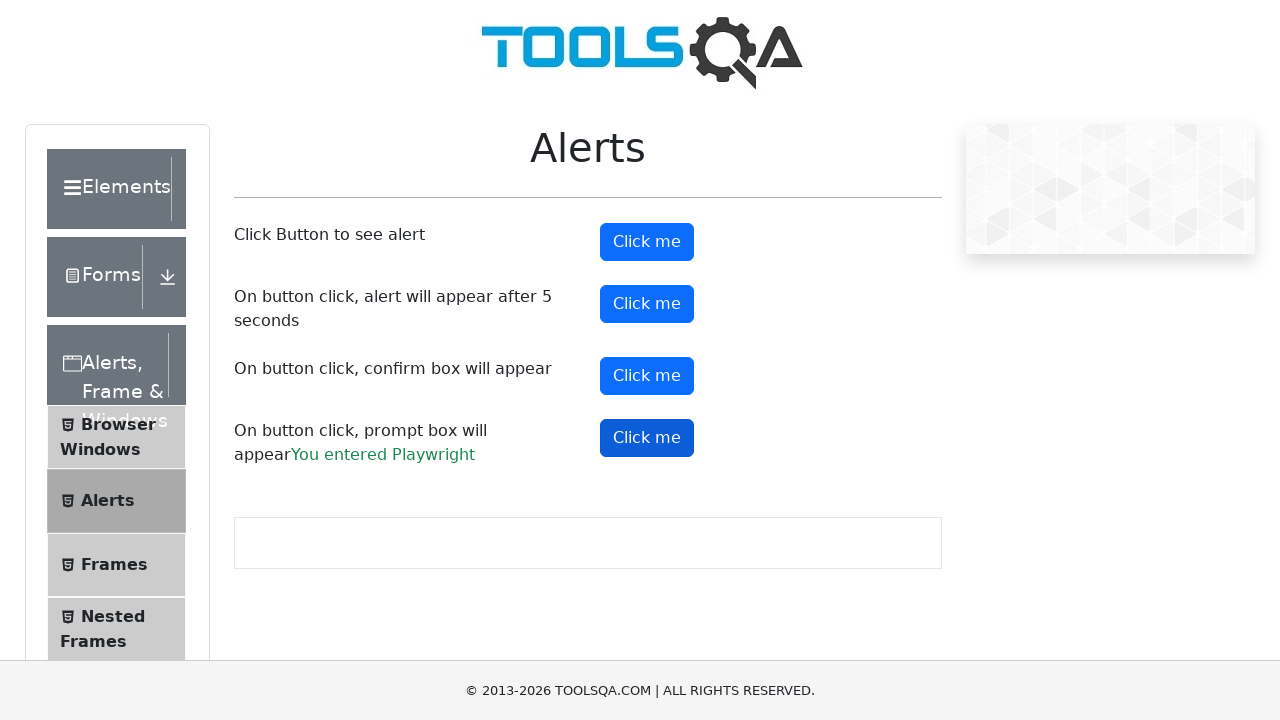

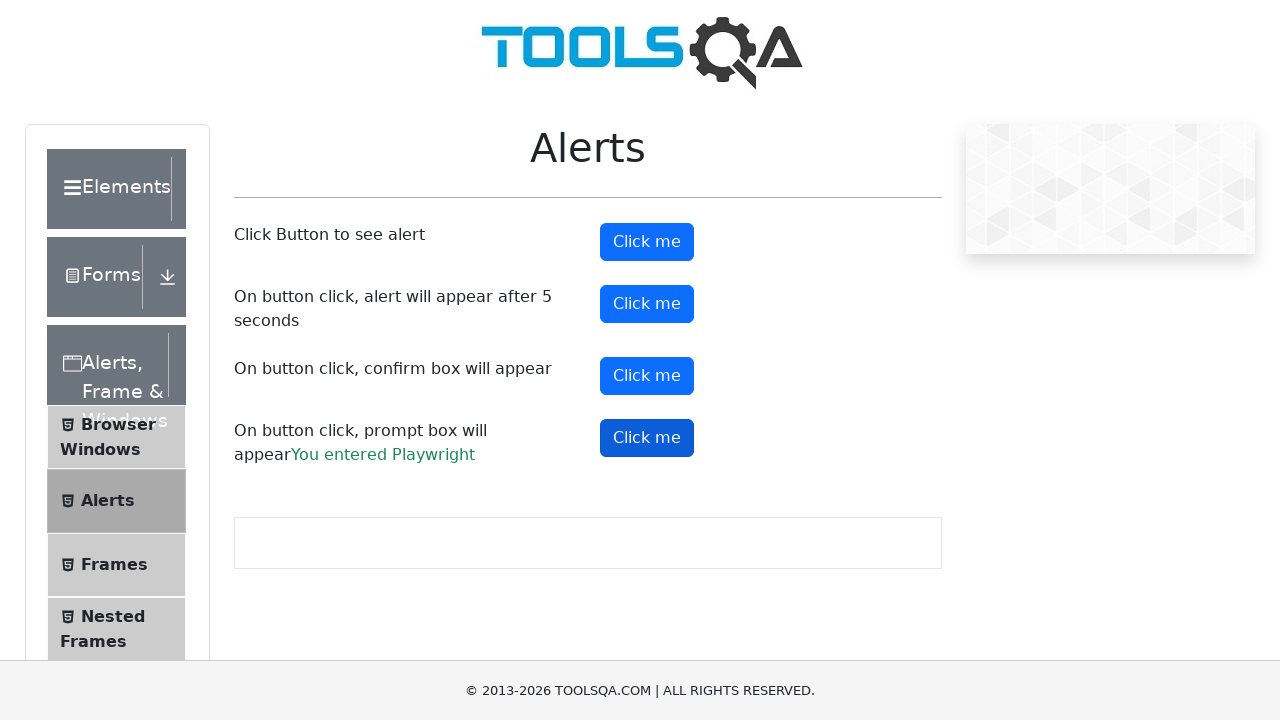